Tests dropdown selection using different selection methods - by index, value, and visible text

Starting URL: http://the-internet.herokuapp.com/dropdown

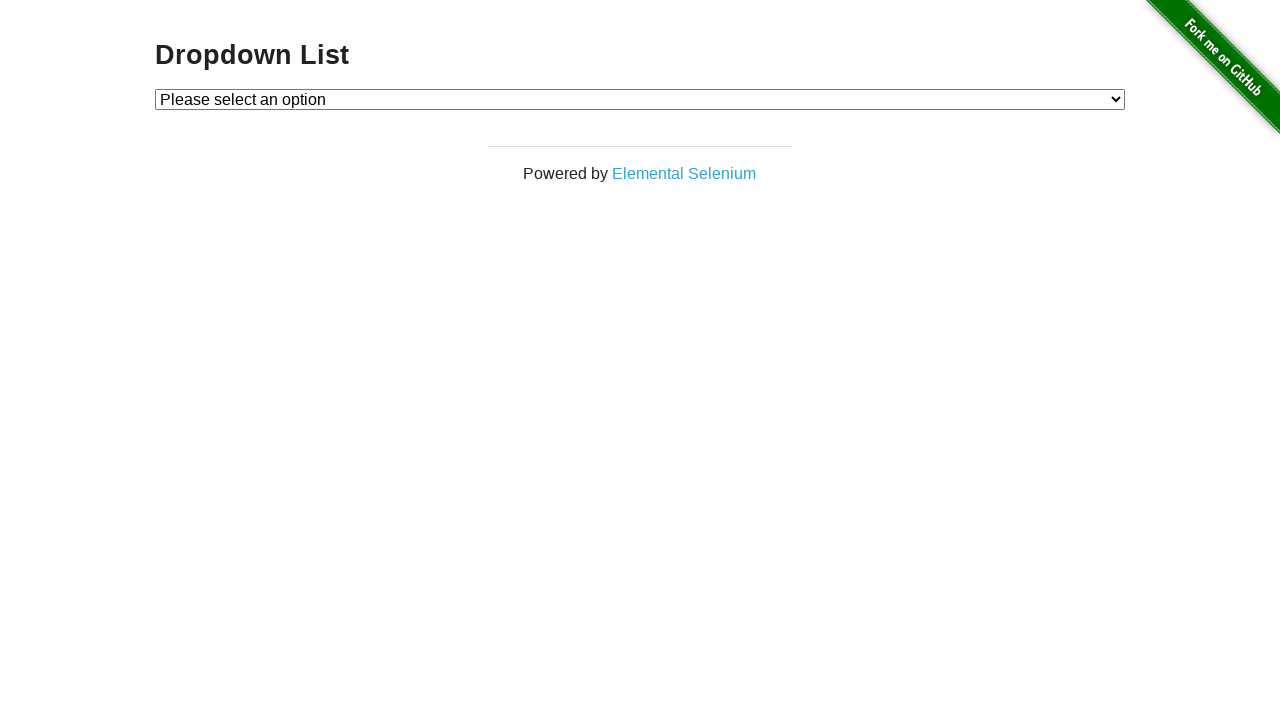

Selected dropdown option by index 2 on #dropdown
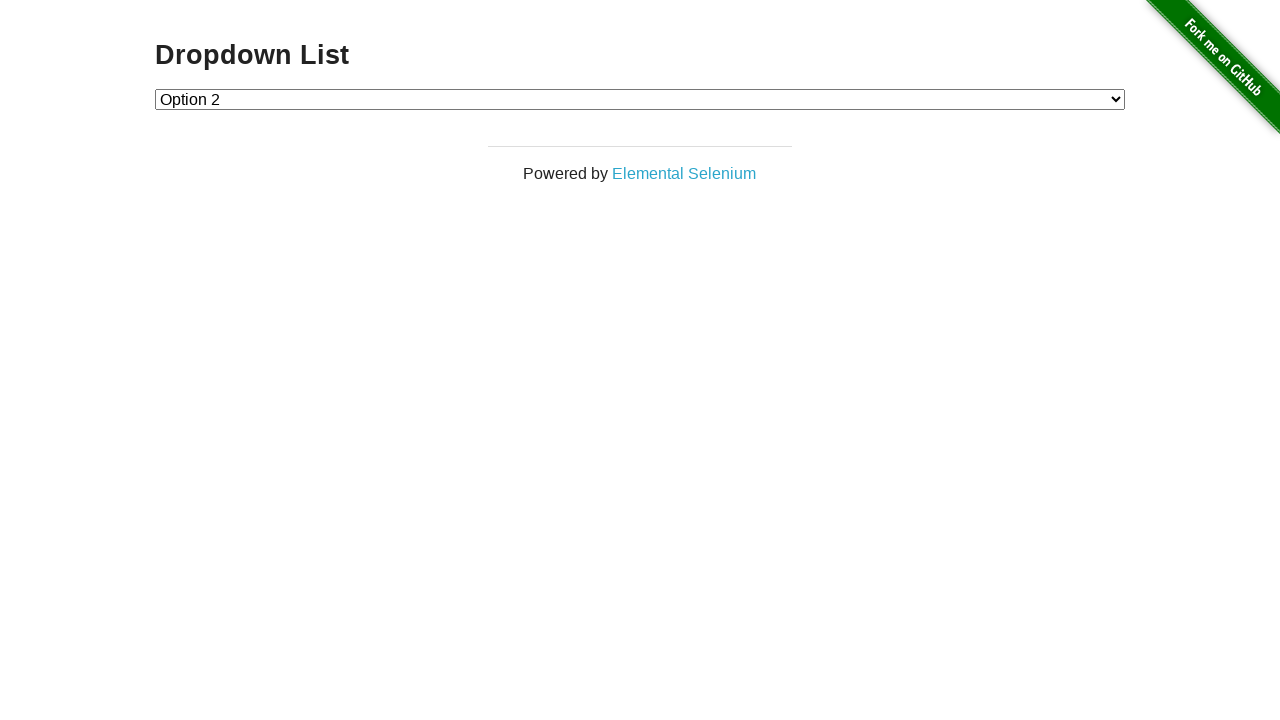

Selected dropdown option by value '1' on #dropdown
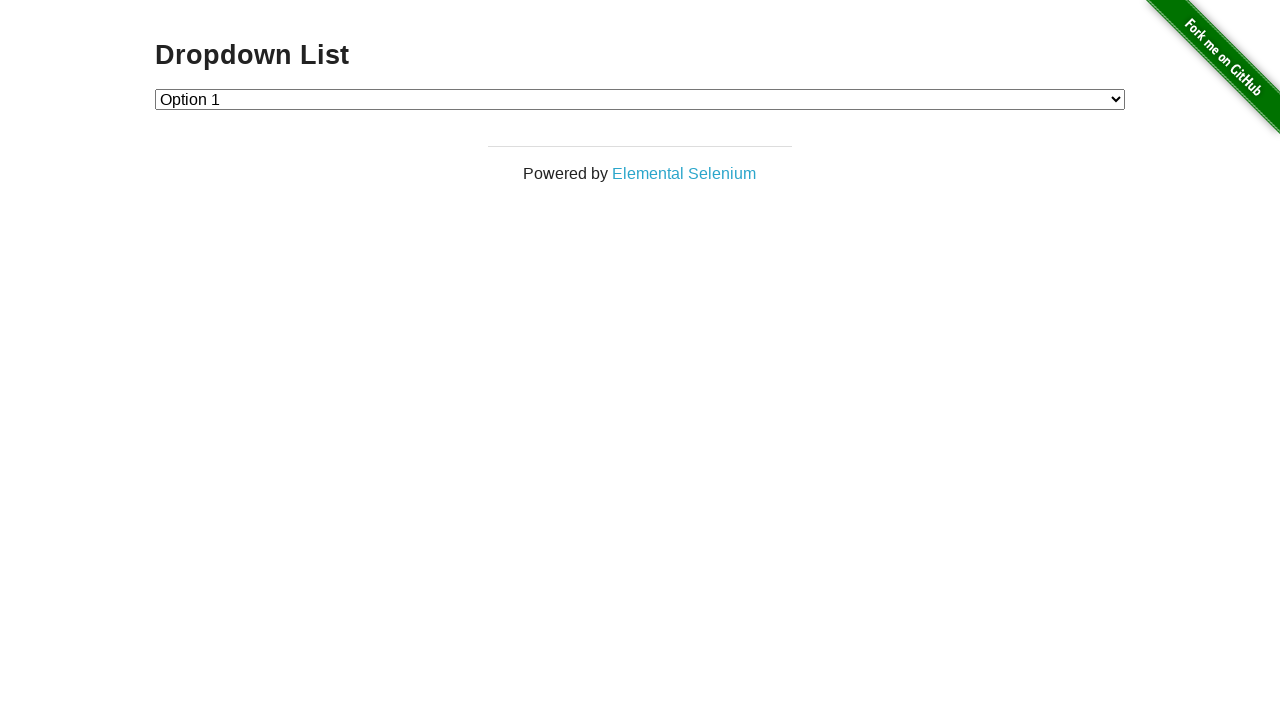

Selected dropdown option by visible text 'Option 2' on #dropdown
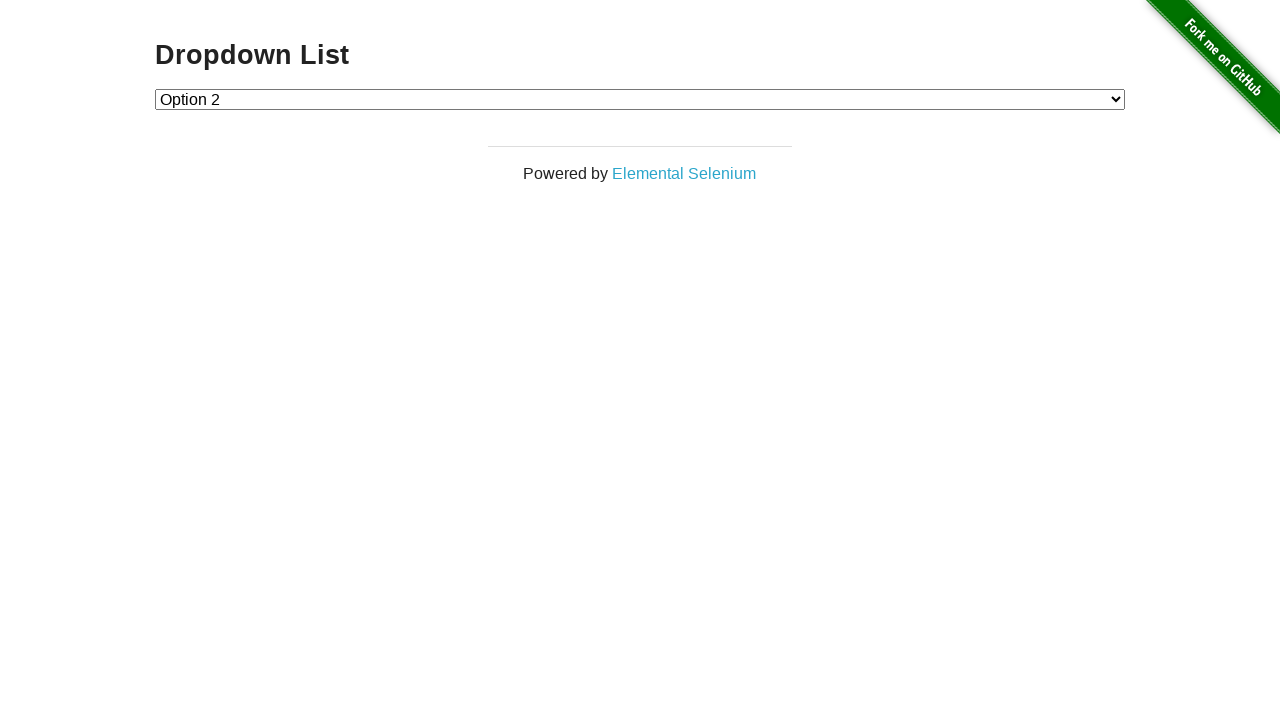

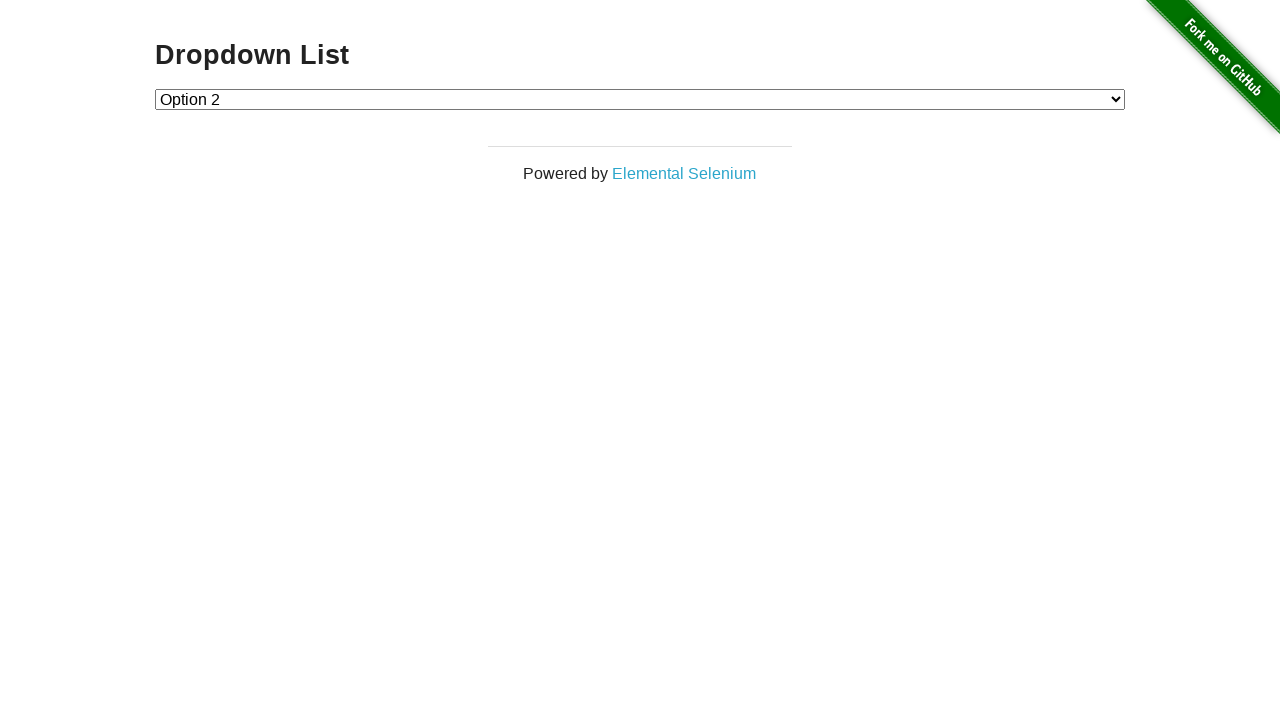